Tests drag and drop functionality by dragging column A to column B on the Heroku test application.

Starting URL: https://the-internet.herokuapp.com/drag_and_drop

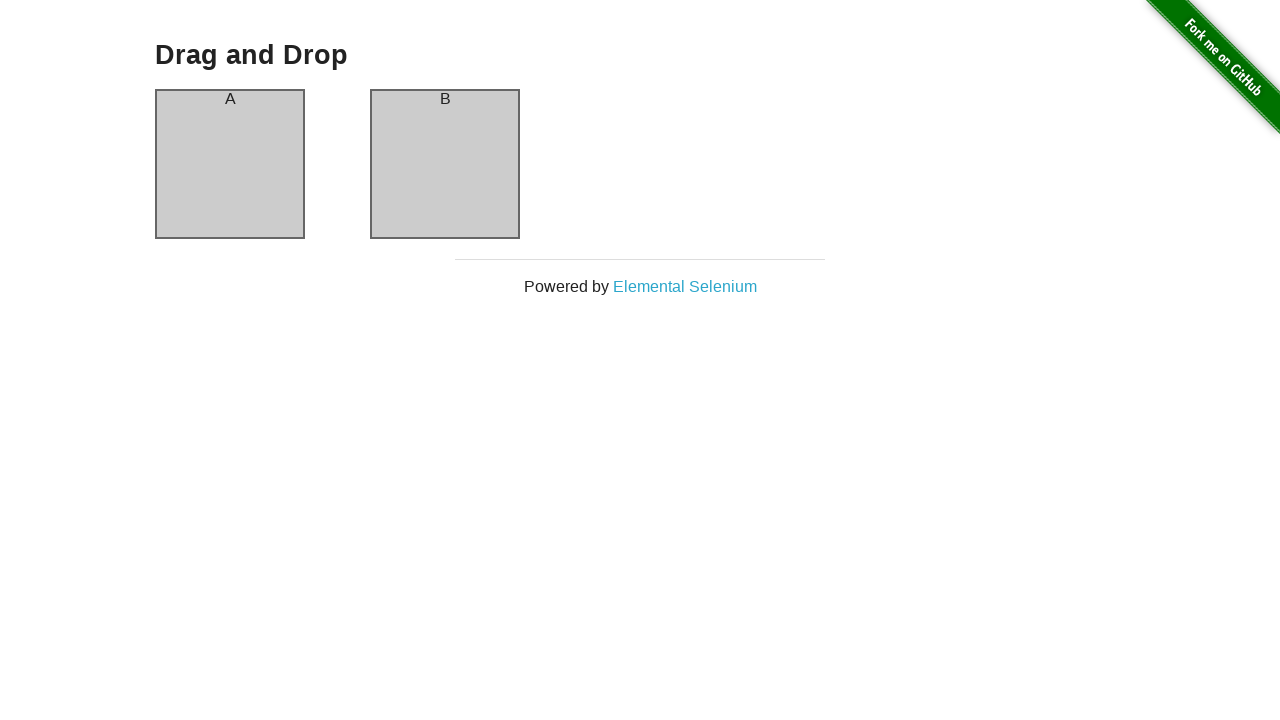

Waited for column A element to load
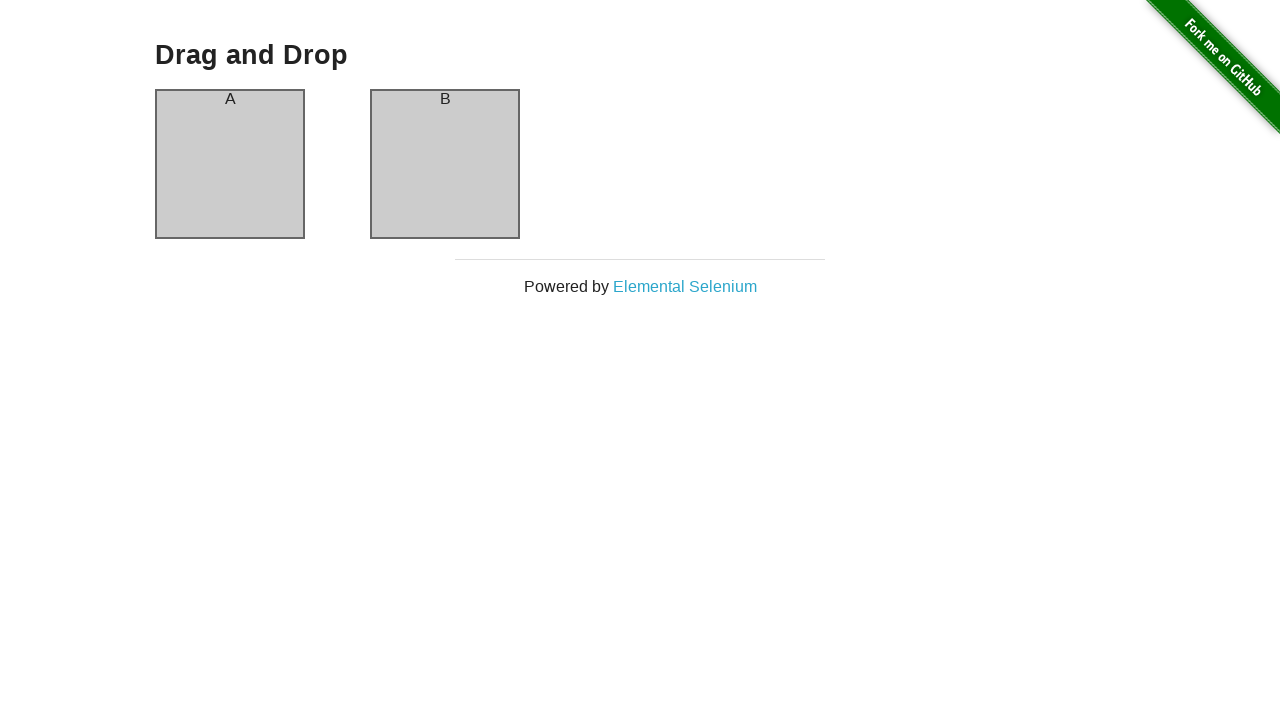

Waited for column B element to load
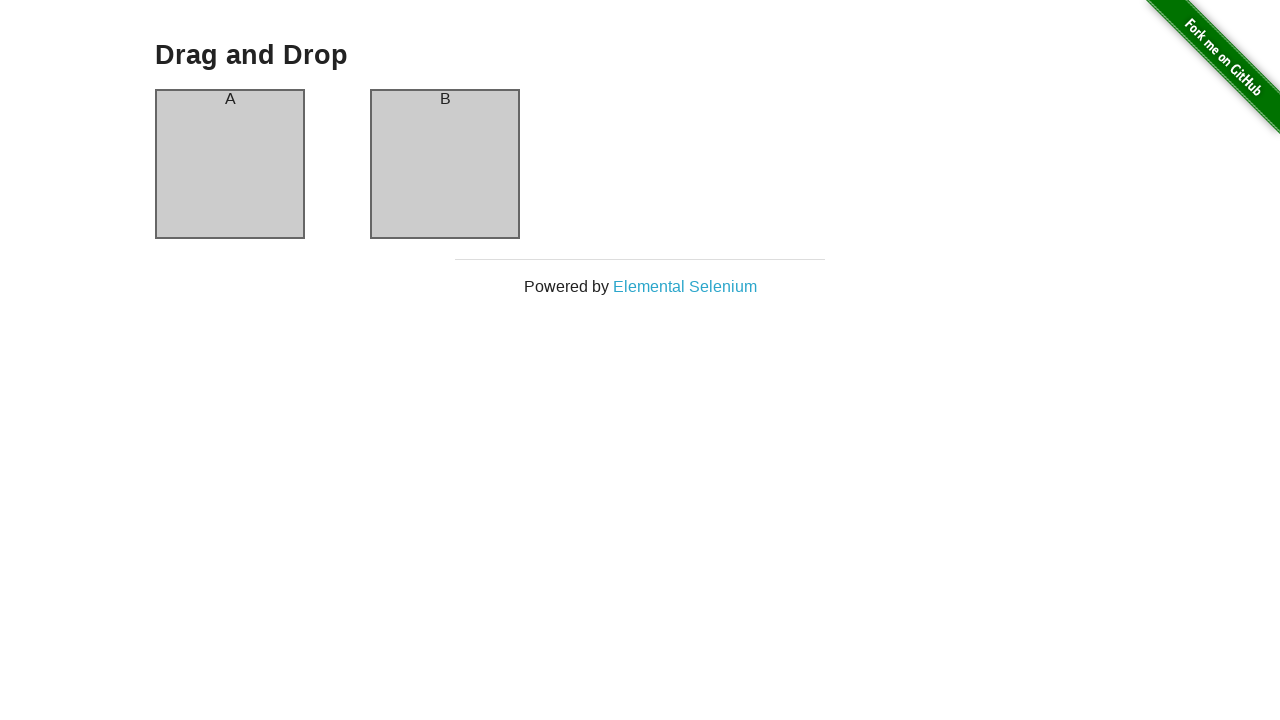

Located column A element as drag source
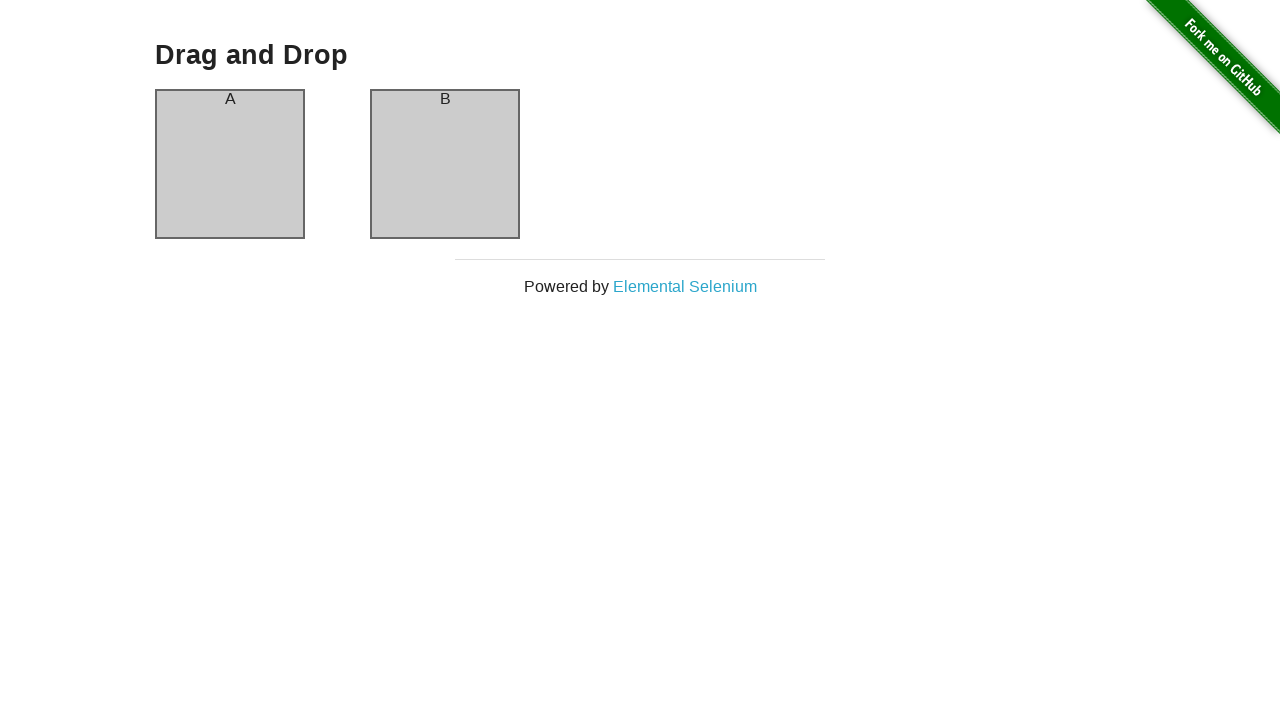

Located column B element as drop target
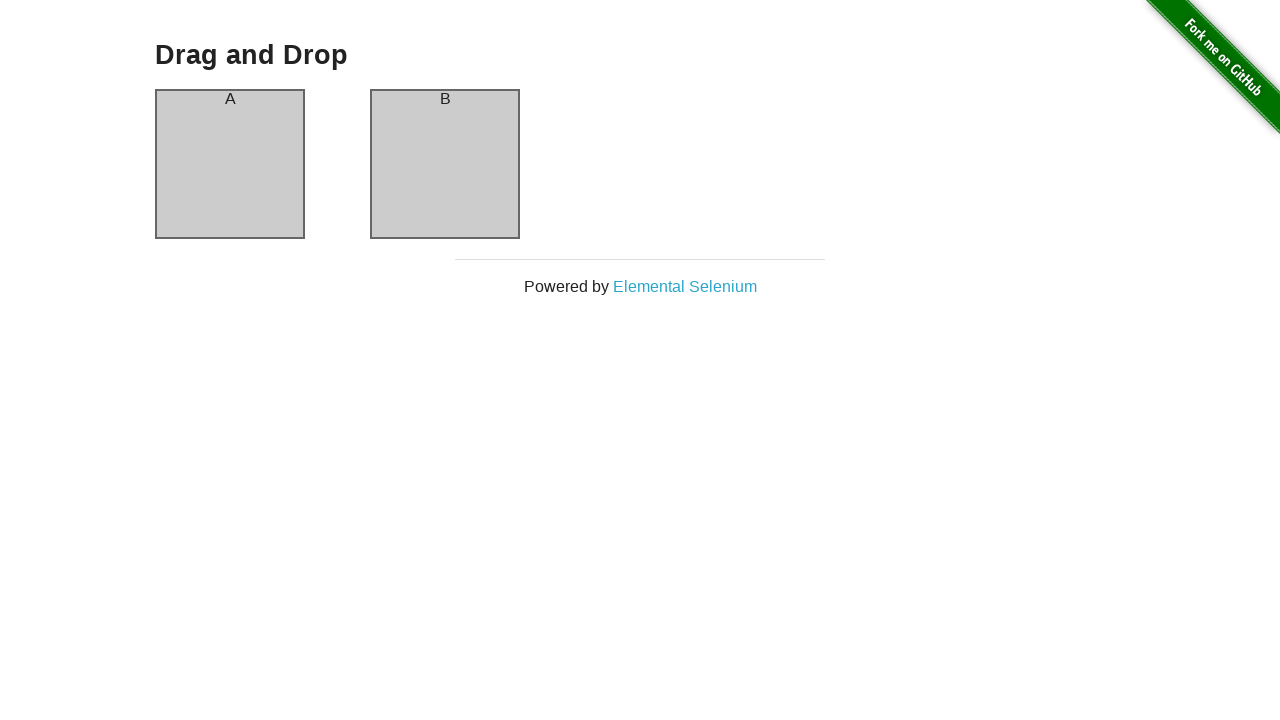

Dragged column A to column B at (445, 164)
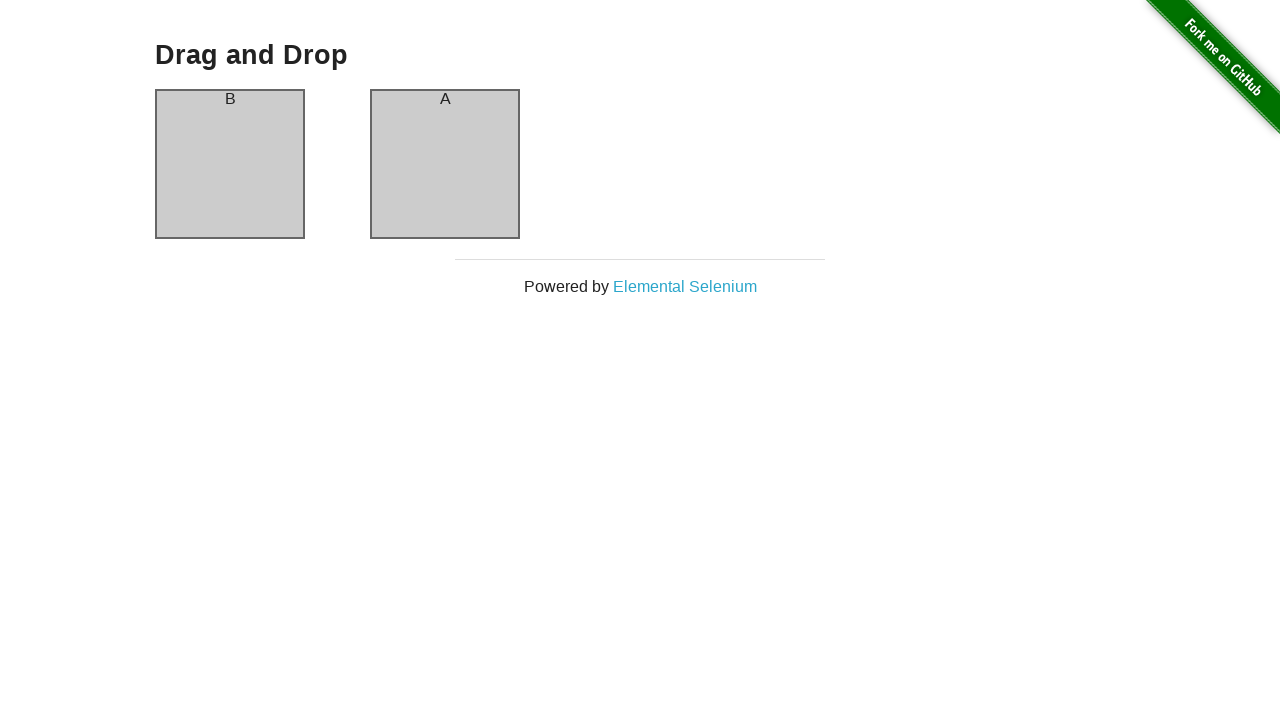

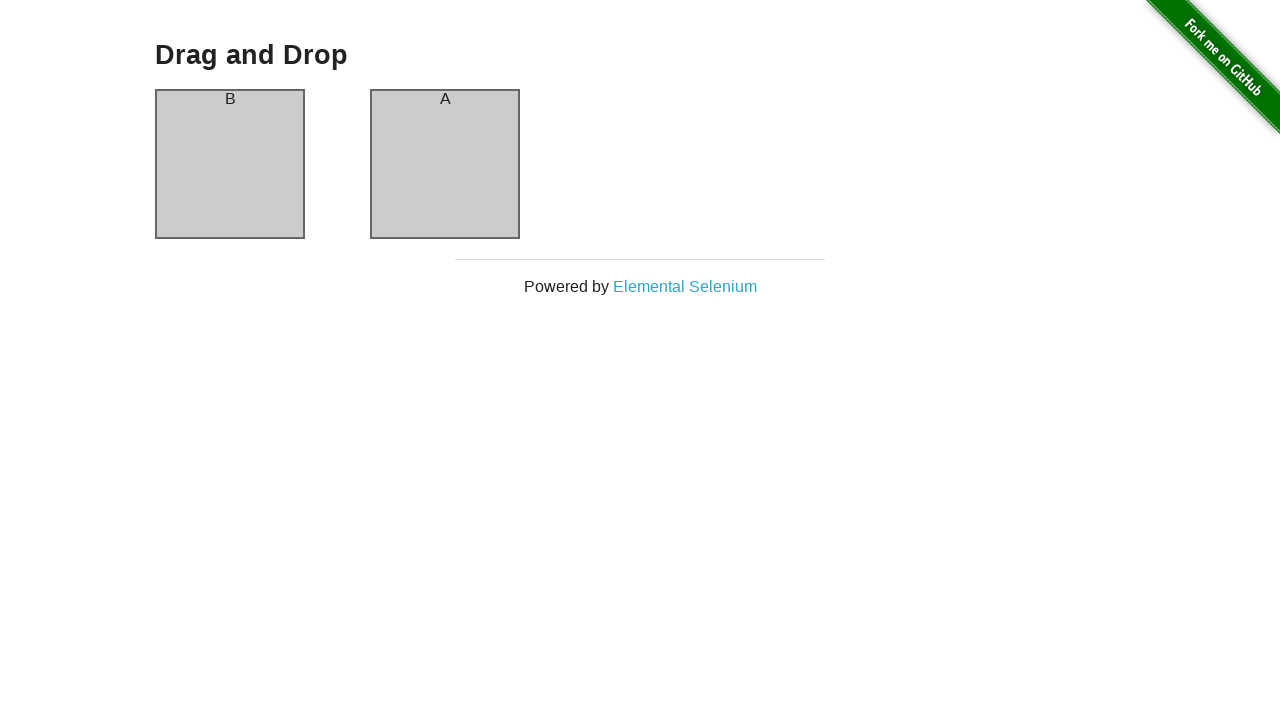